Tests clicking a button with a dynamic ID on a UI testing playground site, verifying the ability to interact with elements that have changing identifiers

Starting URL: http://uitestingplayground.com/dynamicid

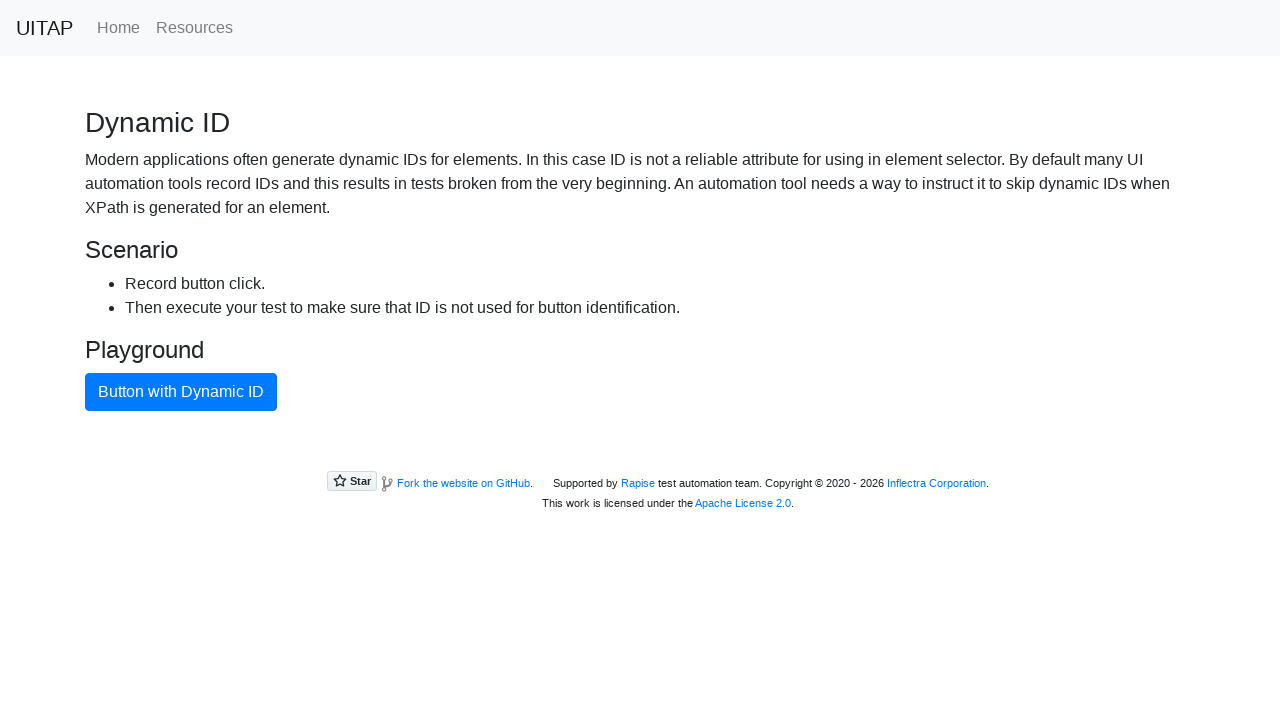

Waited for primary button with dynamic ID to be present
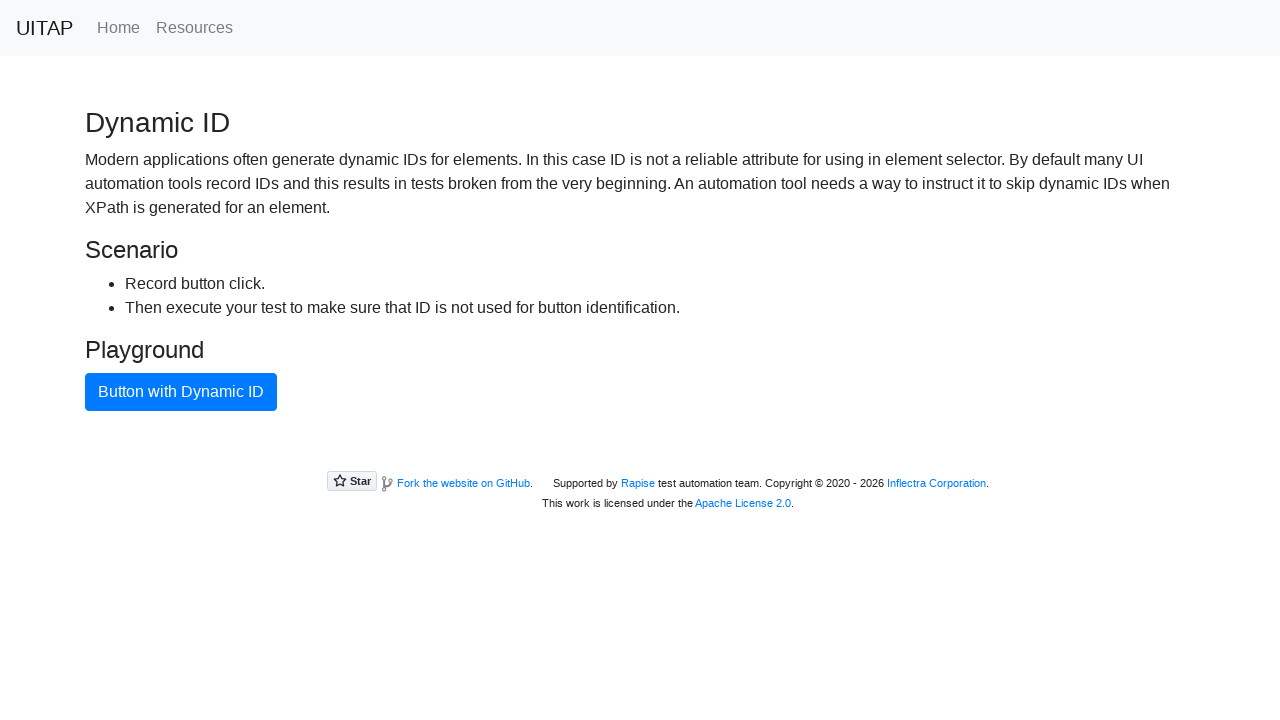

Clicked the primary button with dynamic ID at (181, 392) on xpath=//button[contains(@class, 'btn-primary')]
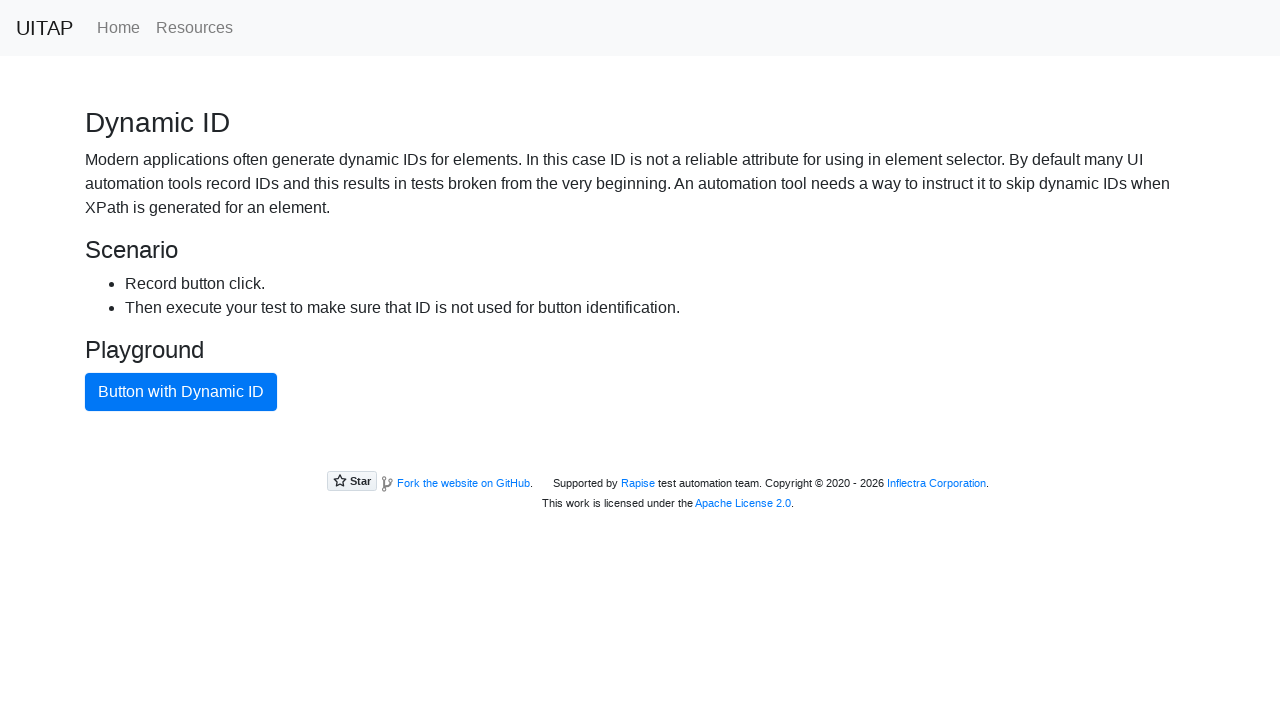

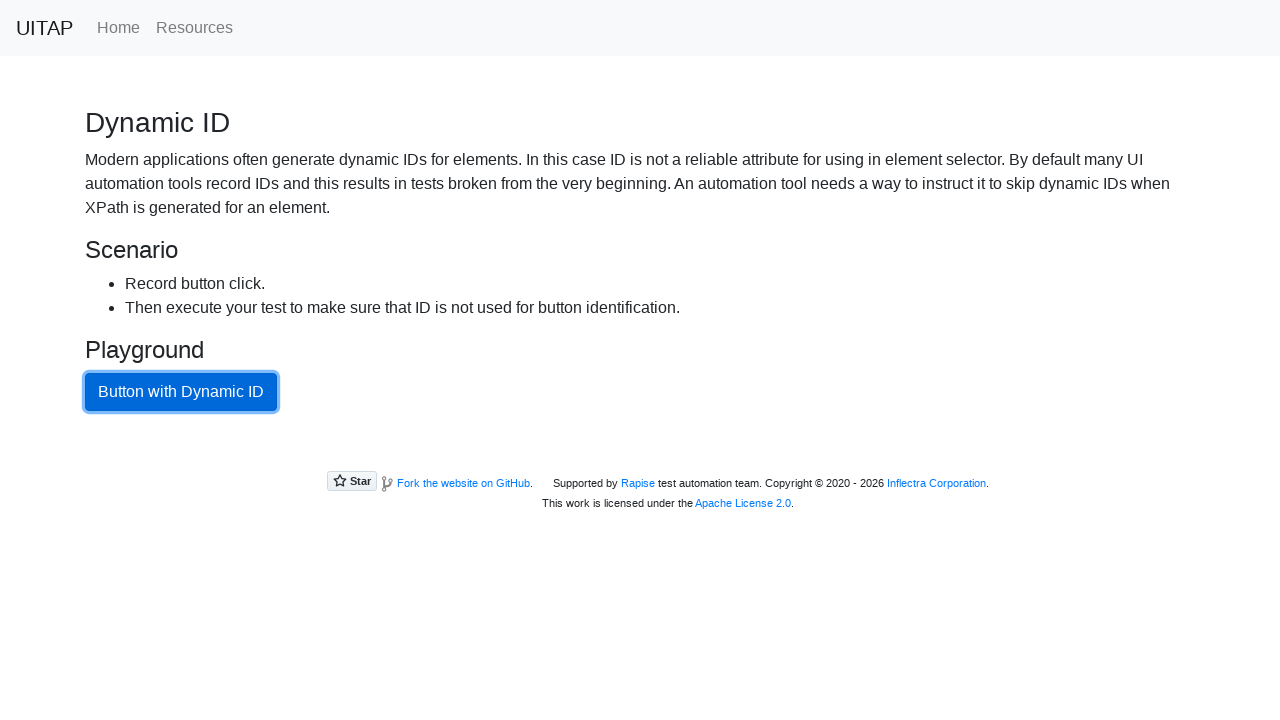